Tests progress bar functionality by starting the progress, waiting for it to complete, and then resetting it

Starting URL: https://demoqa.com/progress-bar

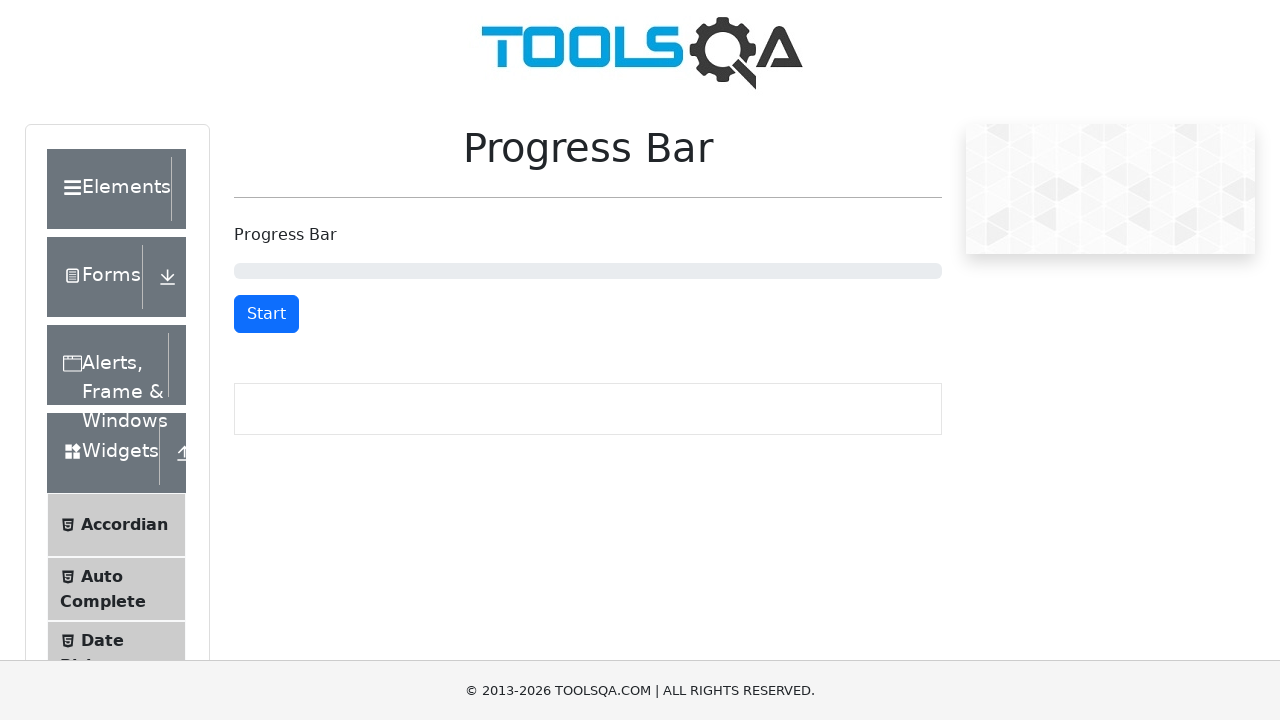

Pressed ArrowDown to scroll down
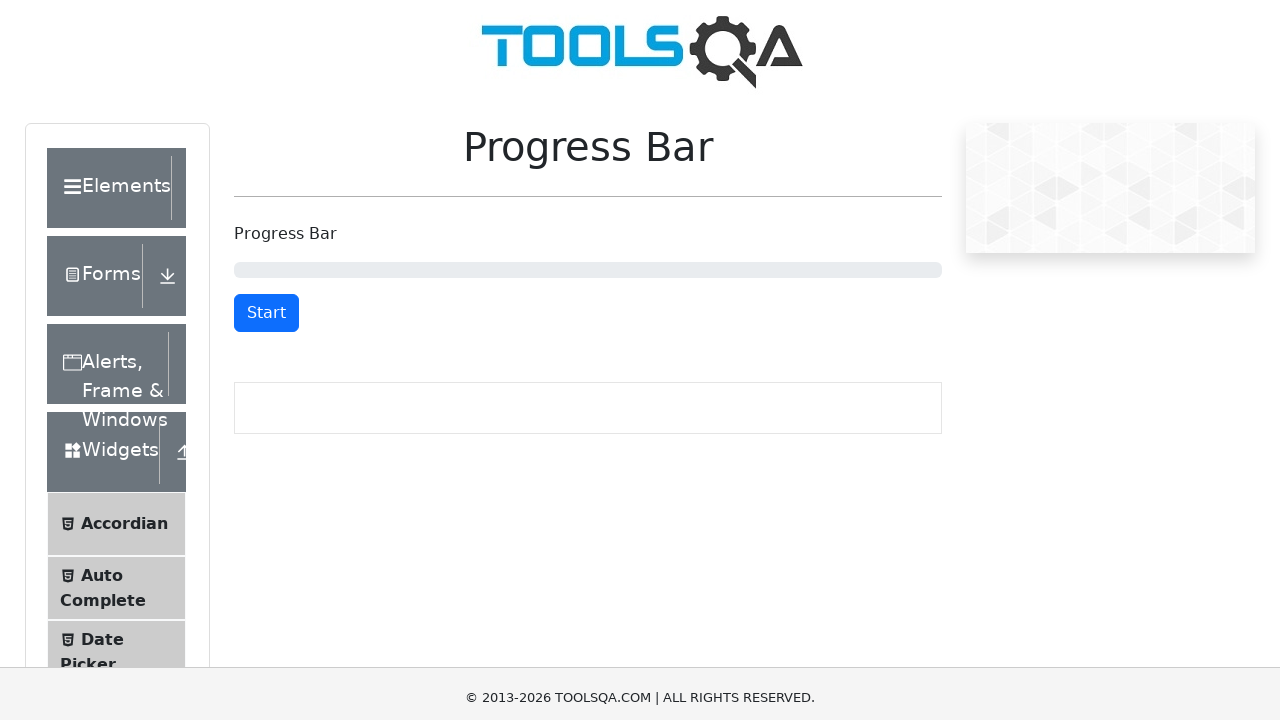

Pressed ArrowDown again to scroll down further
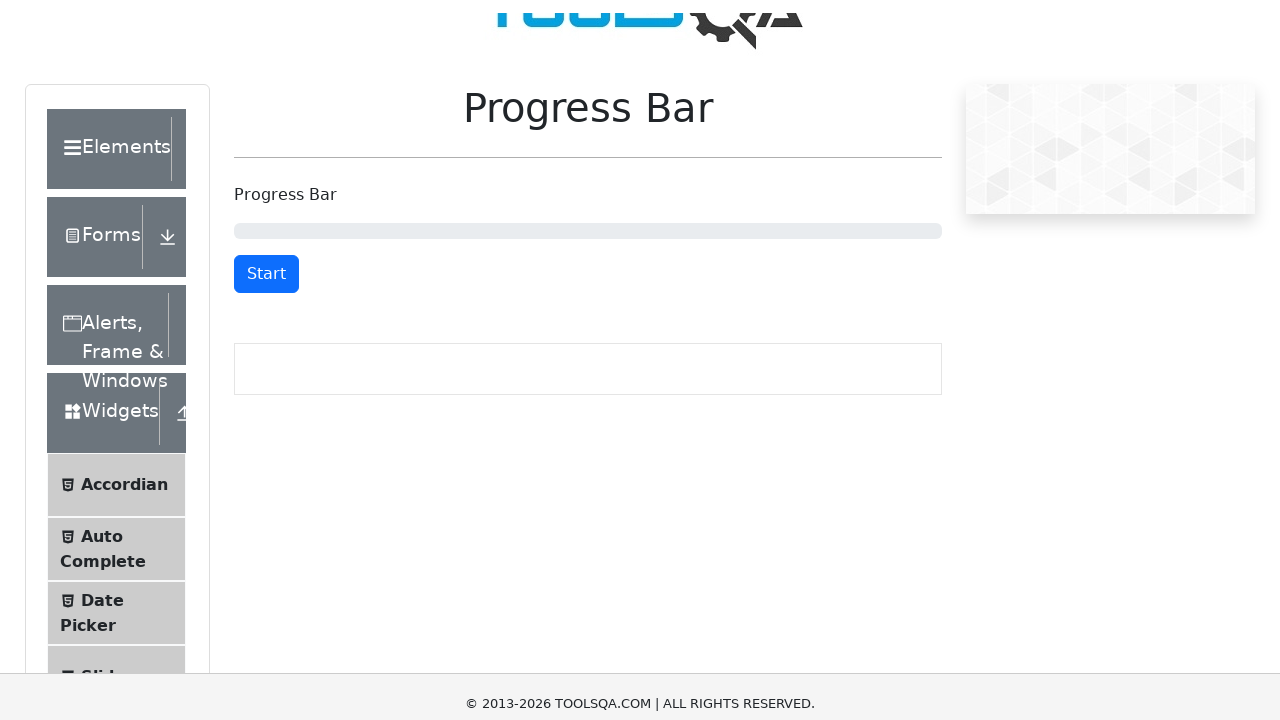

Clicked the start button to begin progress bar at (266, 234) on #startStopButton
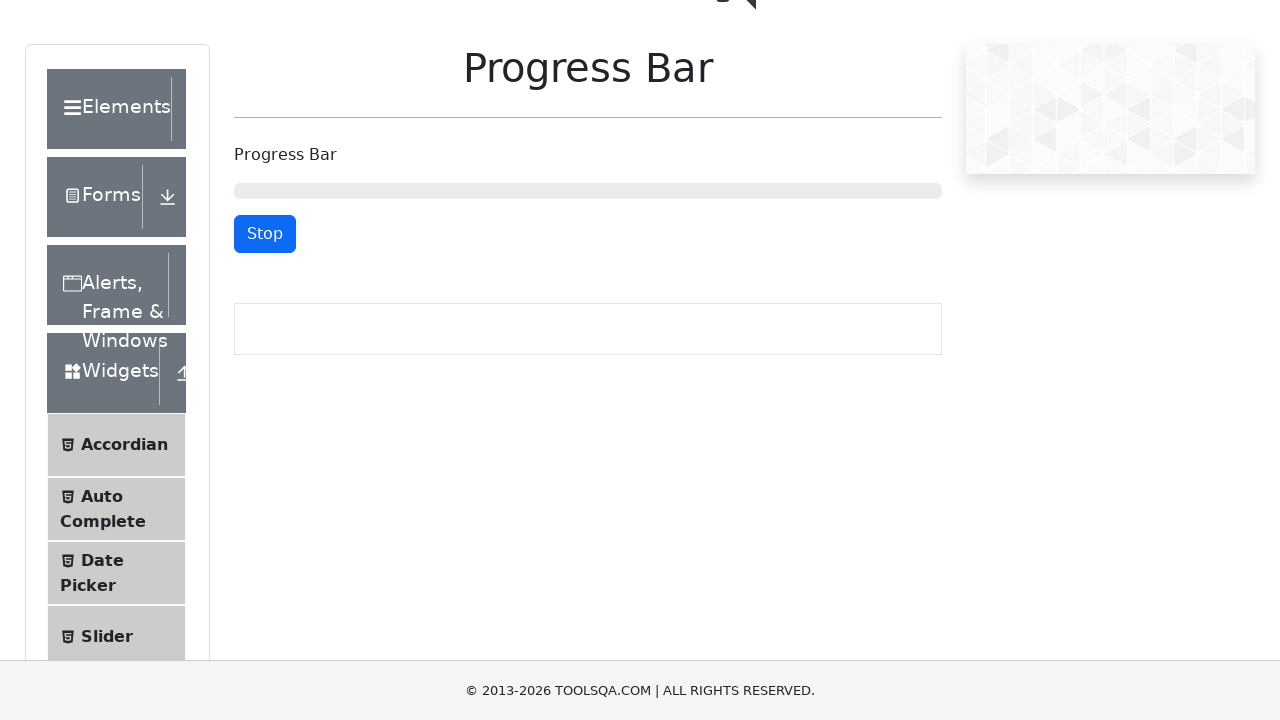

Reset button became visible - progress bar completed to 100%
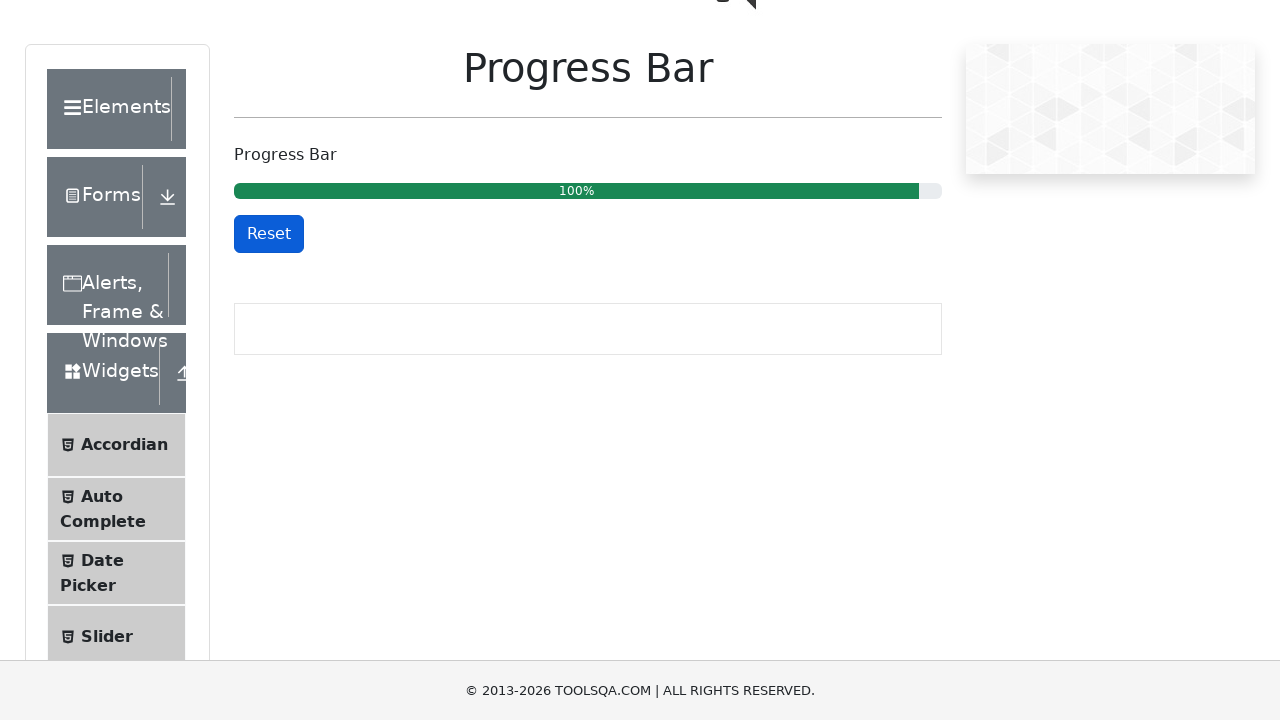

Waited 3 seconds to ensure progress completion
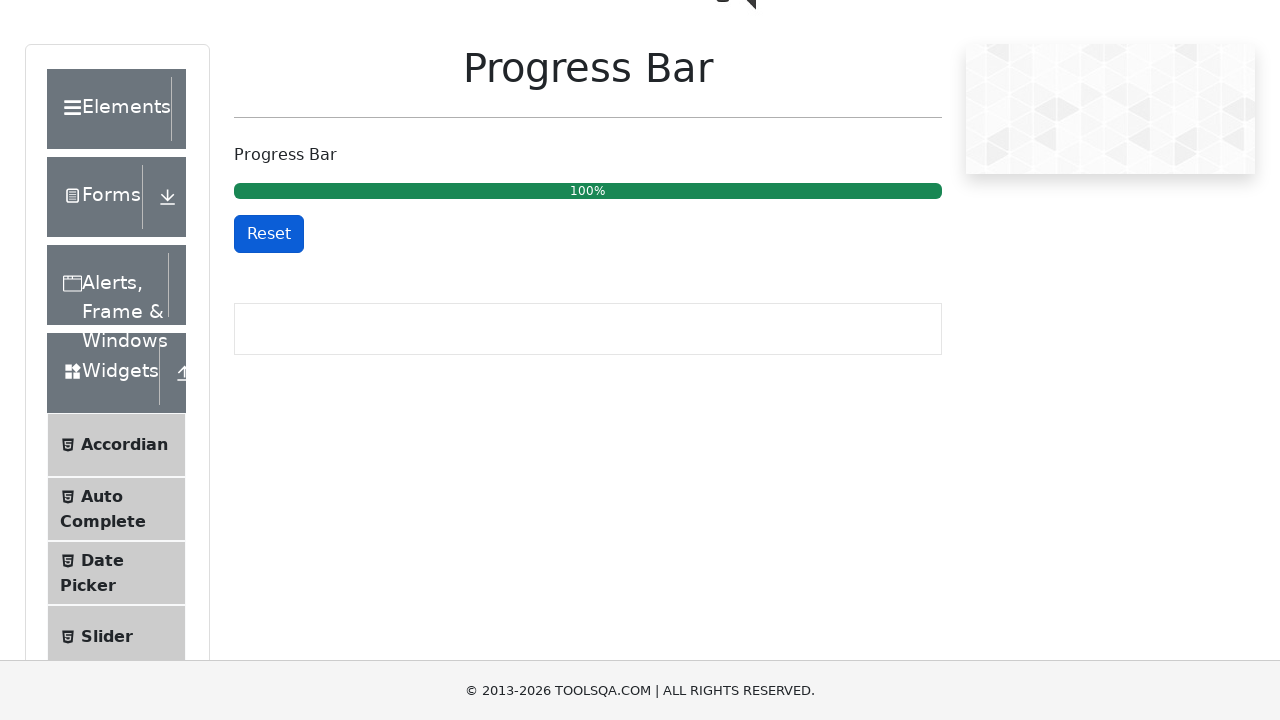

Clicked the reset button to reset progress bar at (269, 234) on xpath=//*[normalize-space()='Reset']
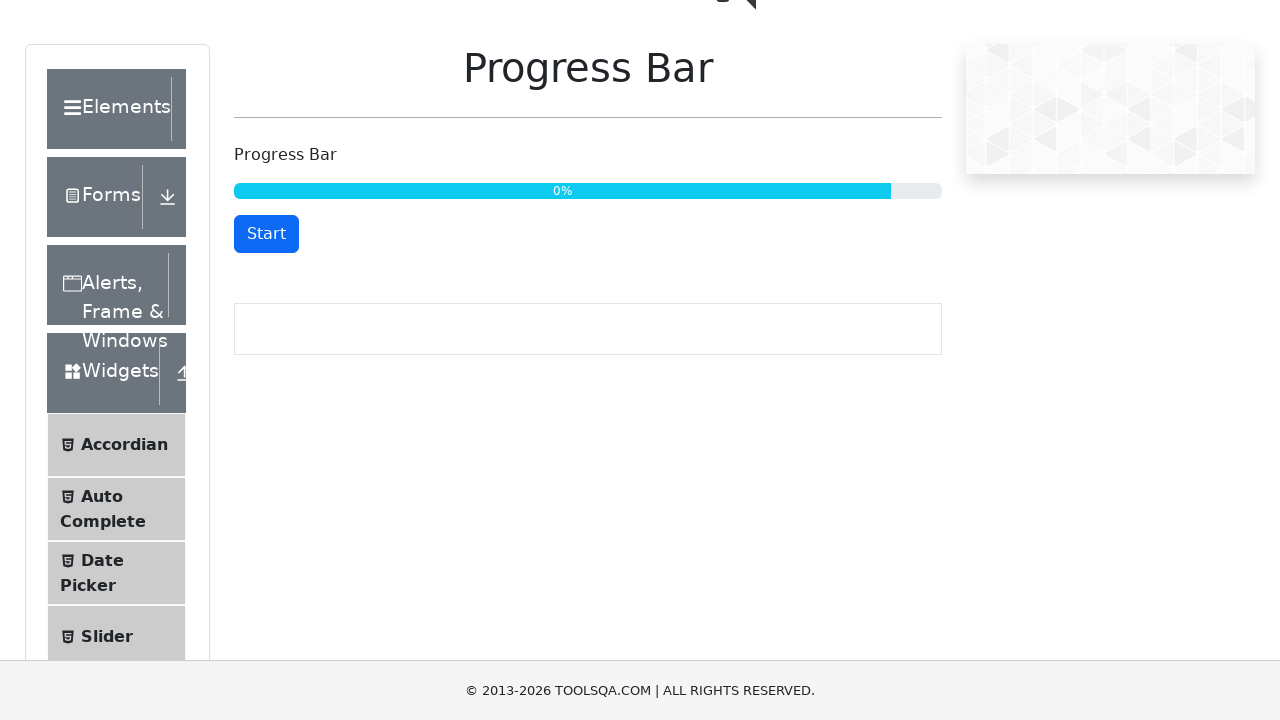

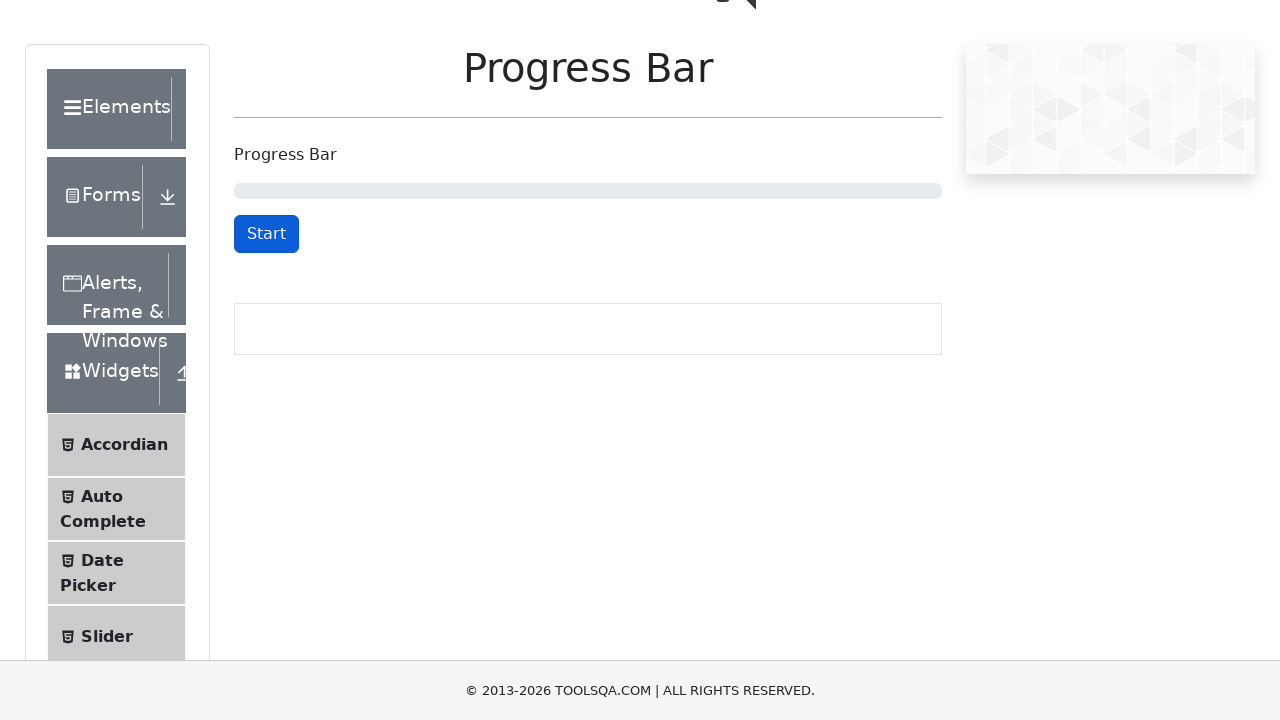